Tests JavaScript alert handling by clicking a button that triggers an alert, accepting the alert, and verifying the result message displayed on the page.

Starting URL: http://the-internet.herokuapp.com/javascript_alerts

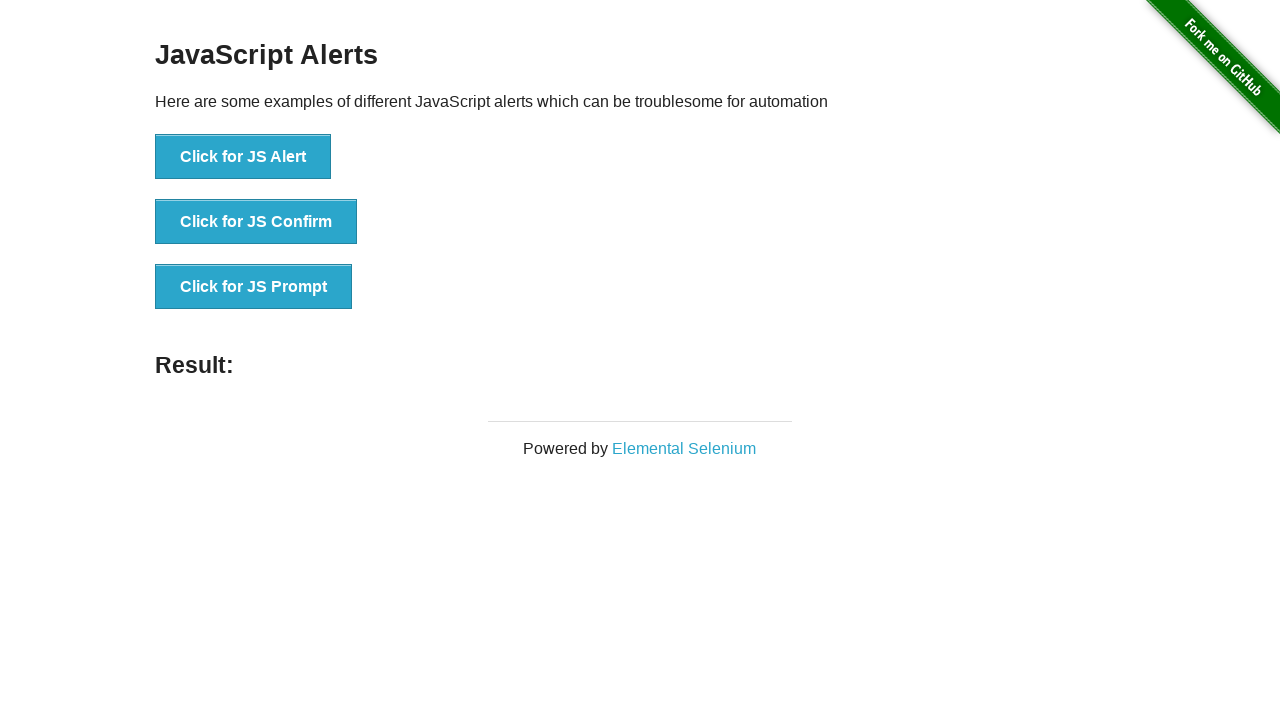

Clicked the first button to trigger JavaScript alert at (243, 157) on ul > li:nth-child(1) > button
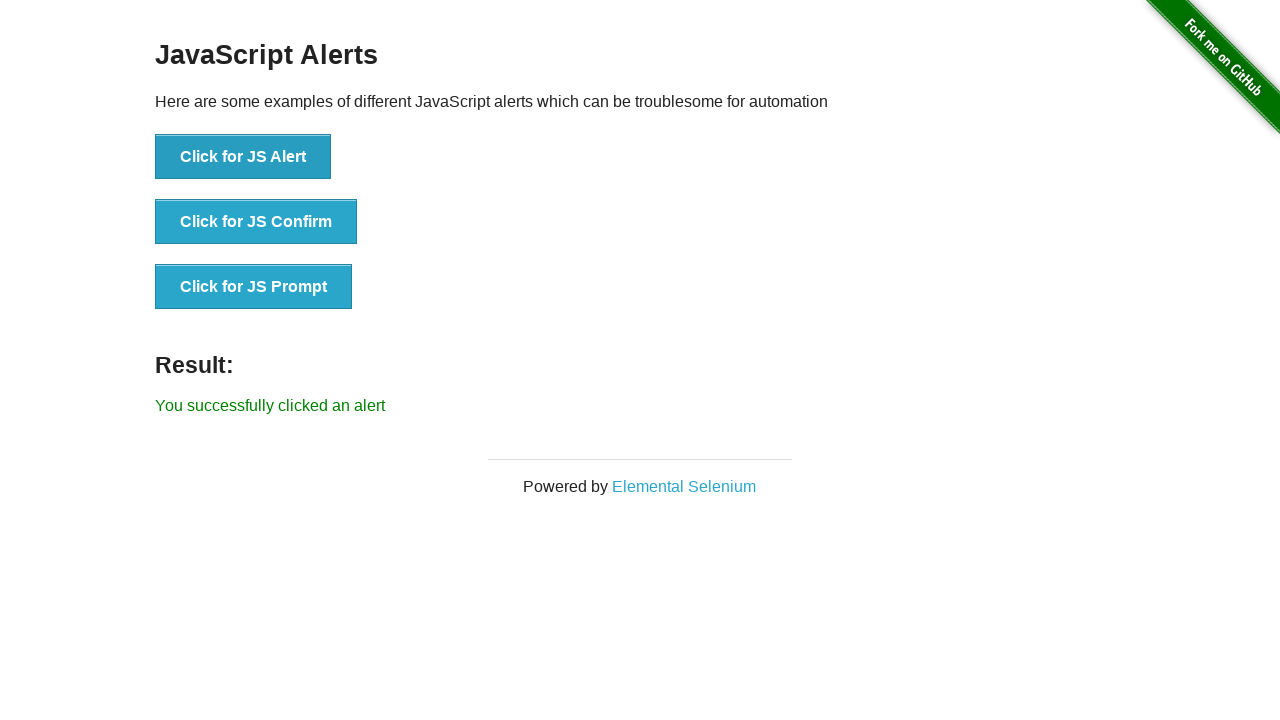

Set up dialog handler to accept alerts
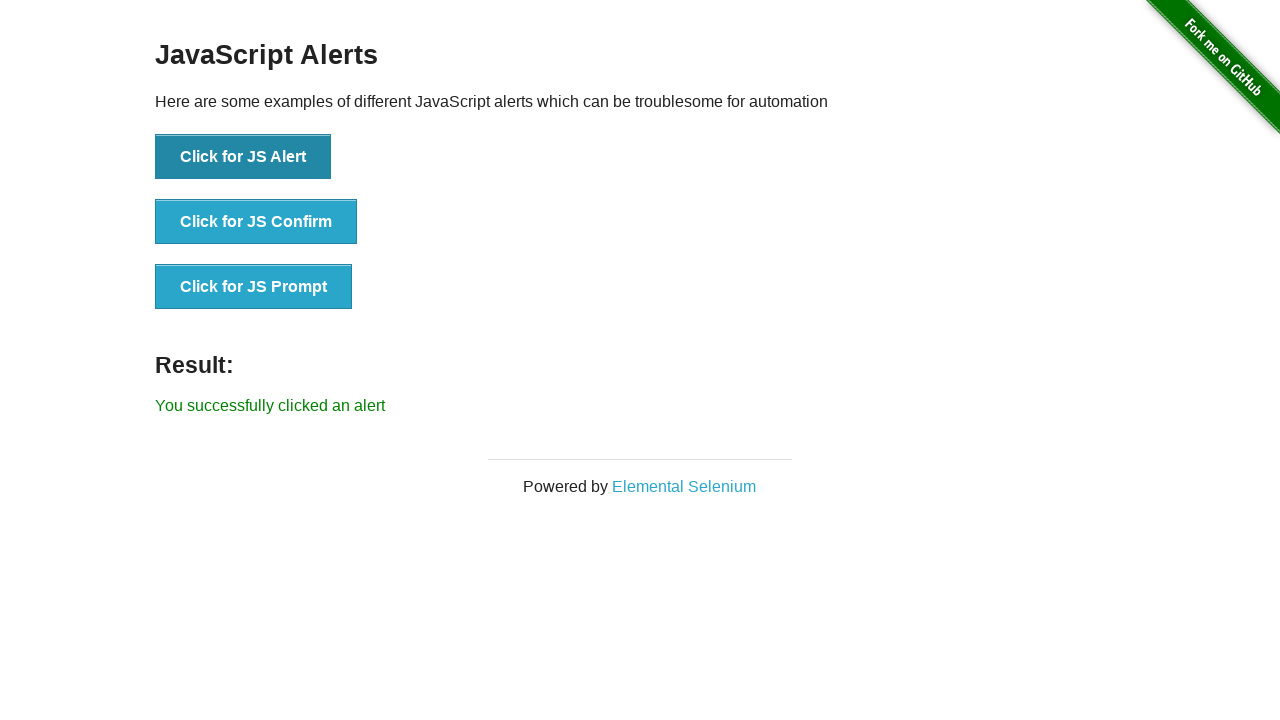

Result message element loaded
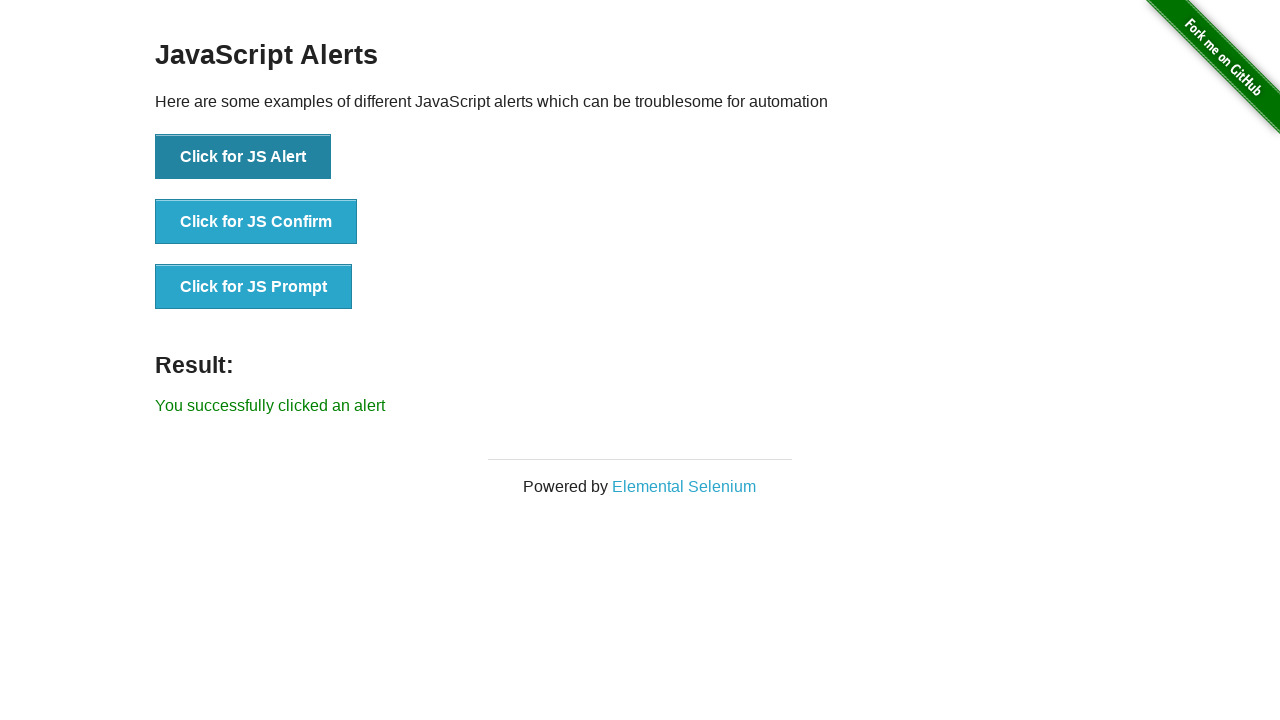

Retrieved result text: 'You successfully clicked an alert'
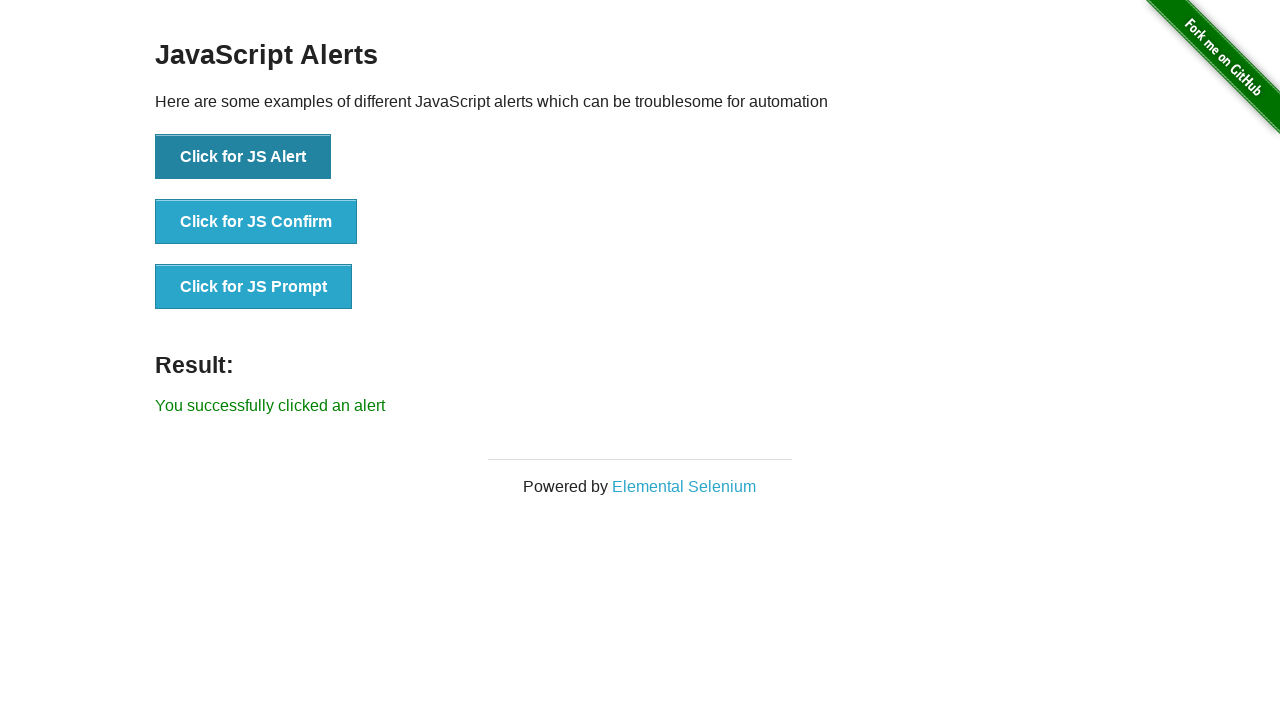

Verified result message matches expected text
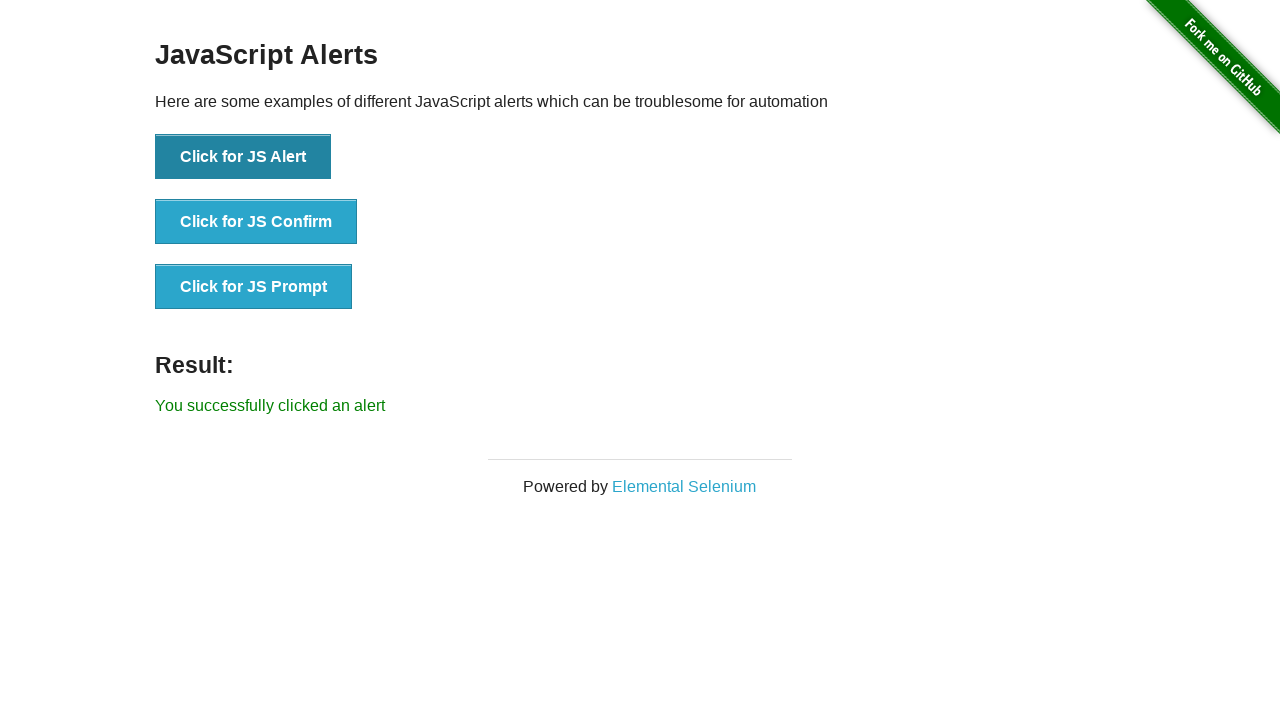

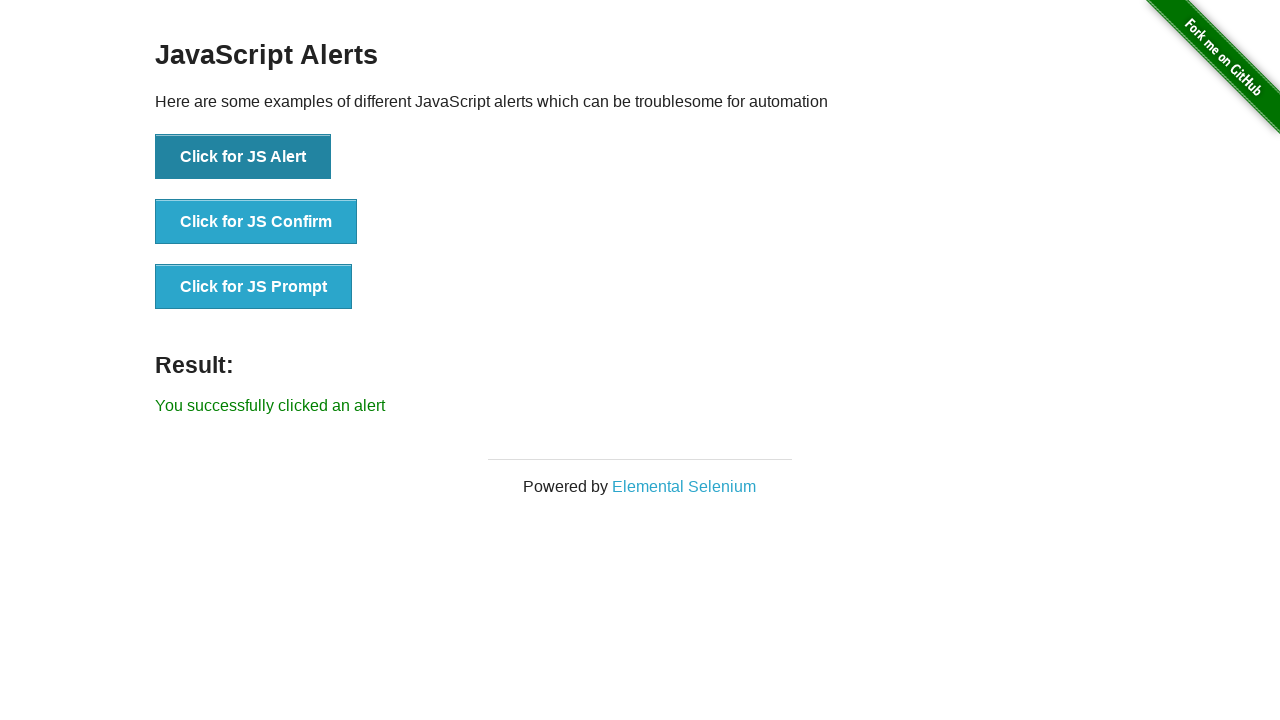